Tests the web tables demo page by clicking the "Add" button to open a registration form, filling in all fields (first name, last name, email, age, salary, department), and submitting the form to add a new record.

Starting URL: https://demoqa.com/webtables

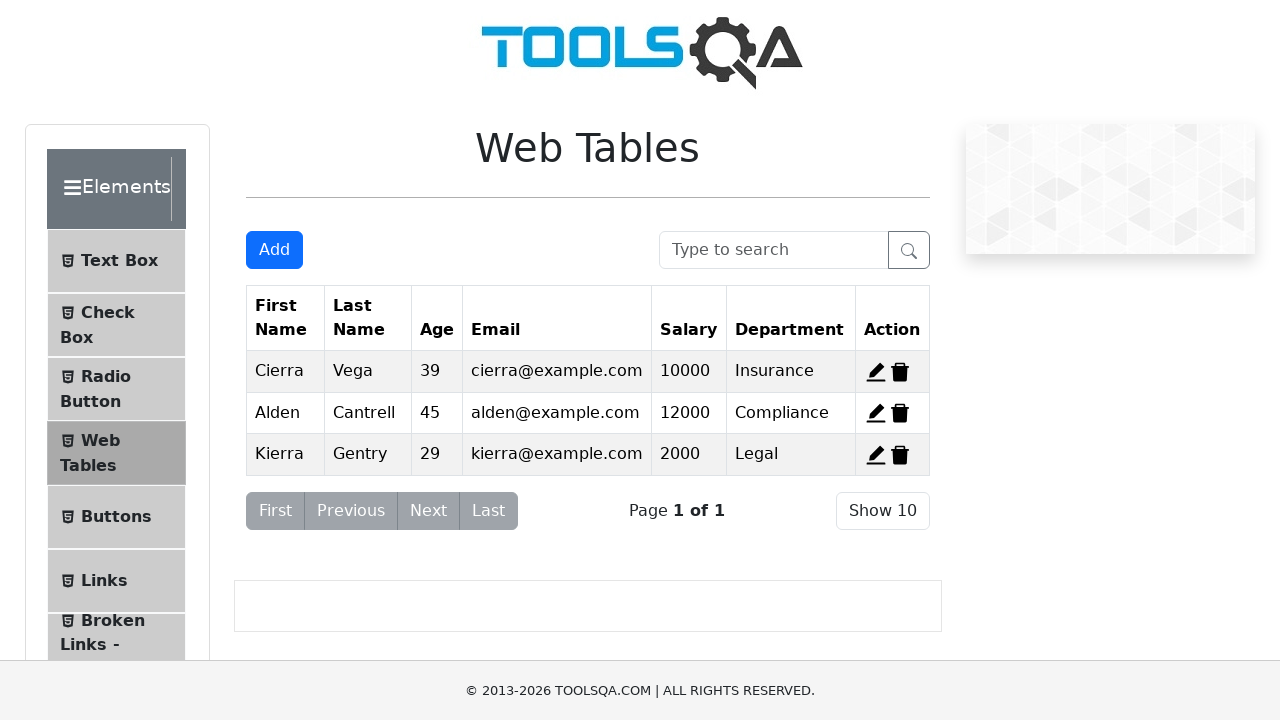

Clicked the 'Add' button to open registration form at (274, 250) on #addNewRecordButton
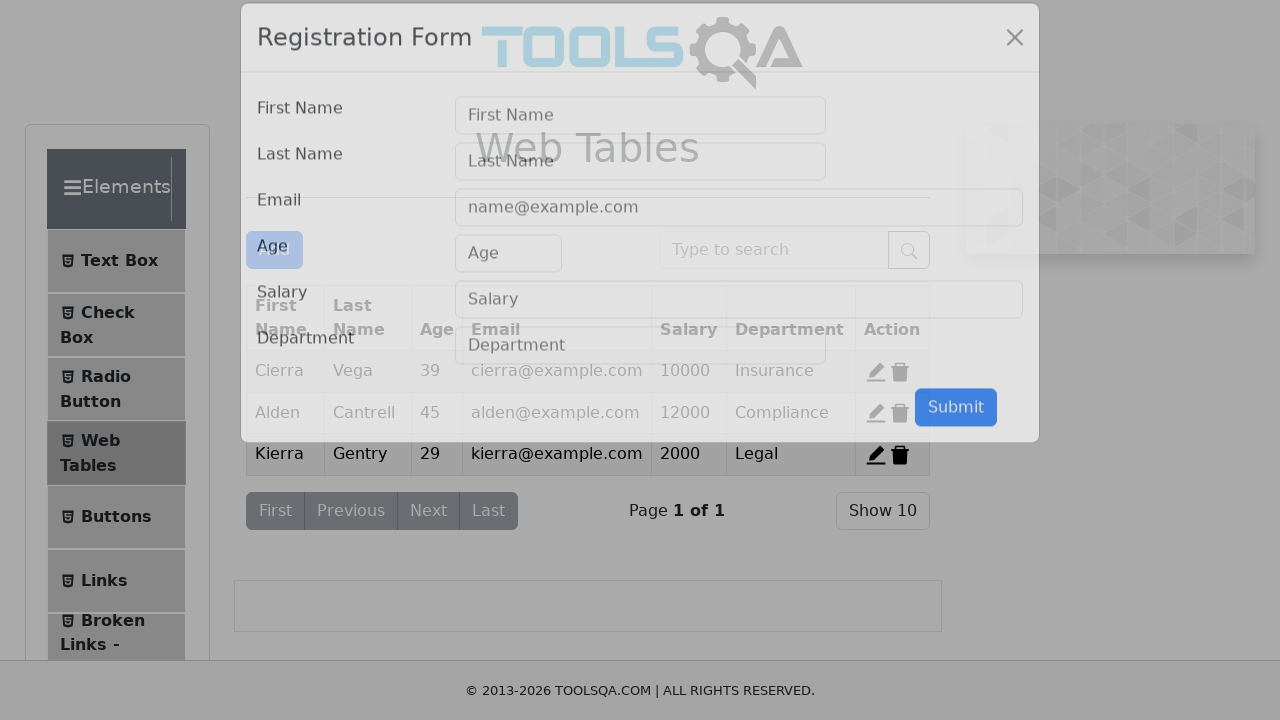

Registration form modal appeared
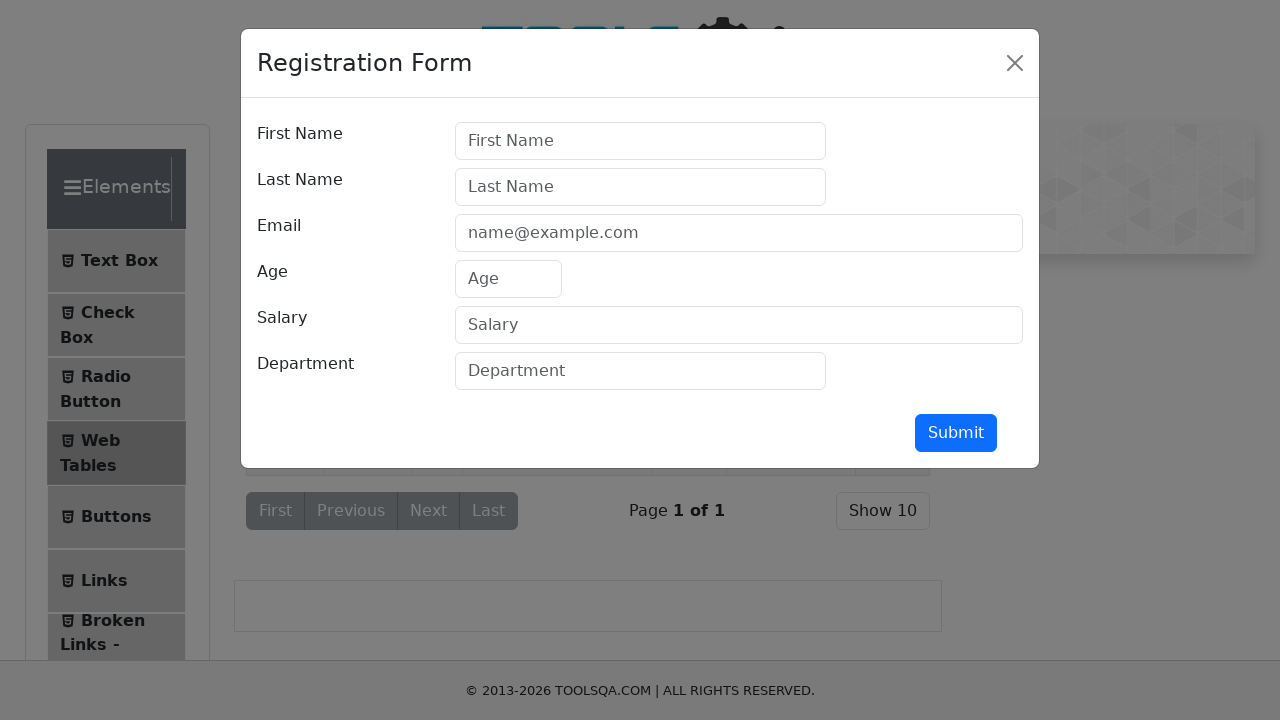

Filled first name field with 'paijo' on #firstName
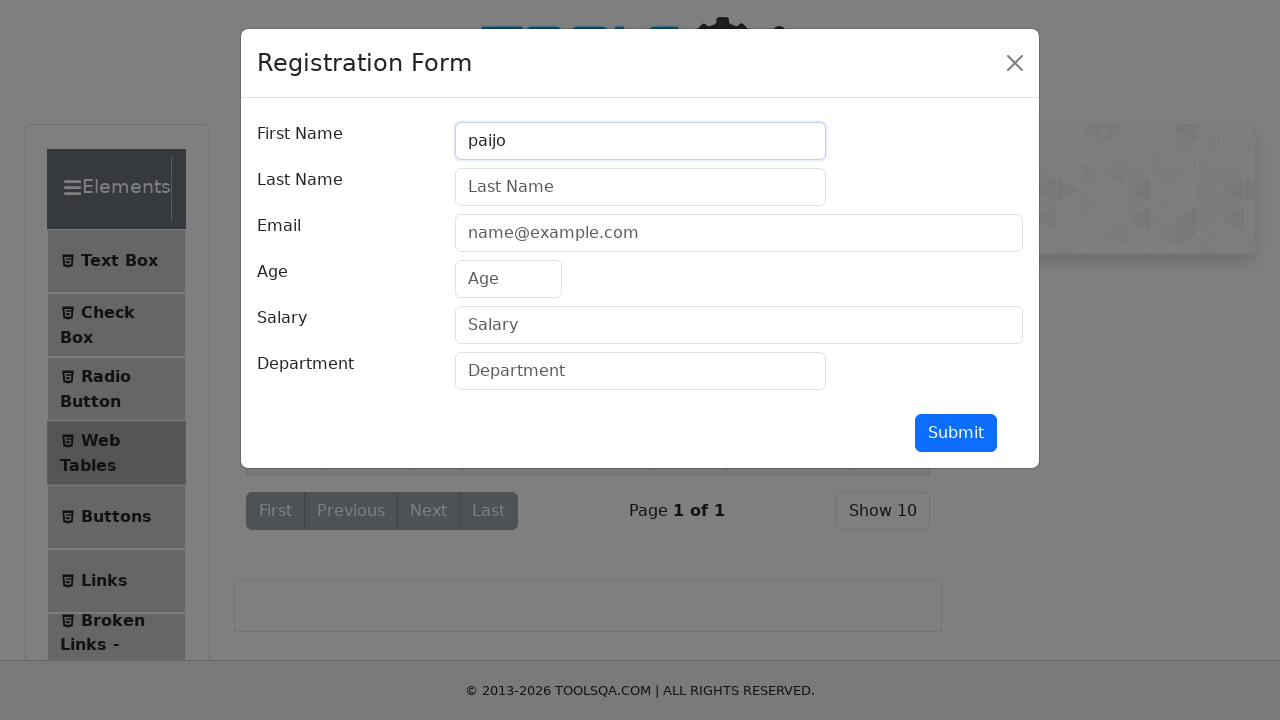

Filled last name field with 'siswanto' on #lastName
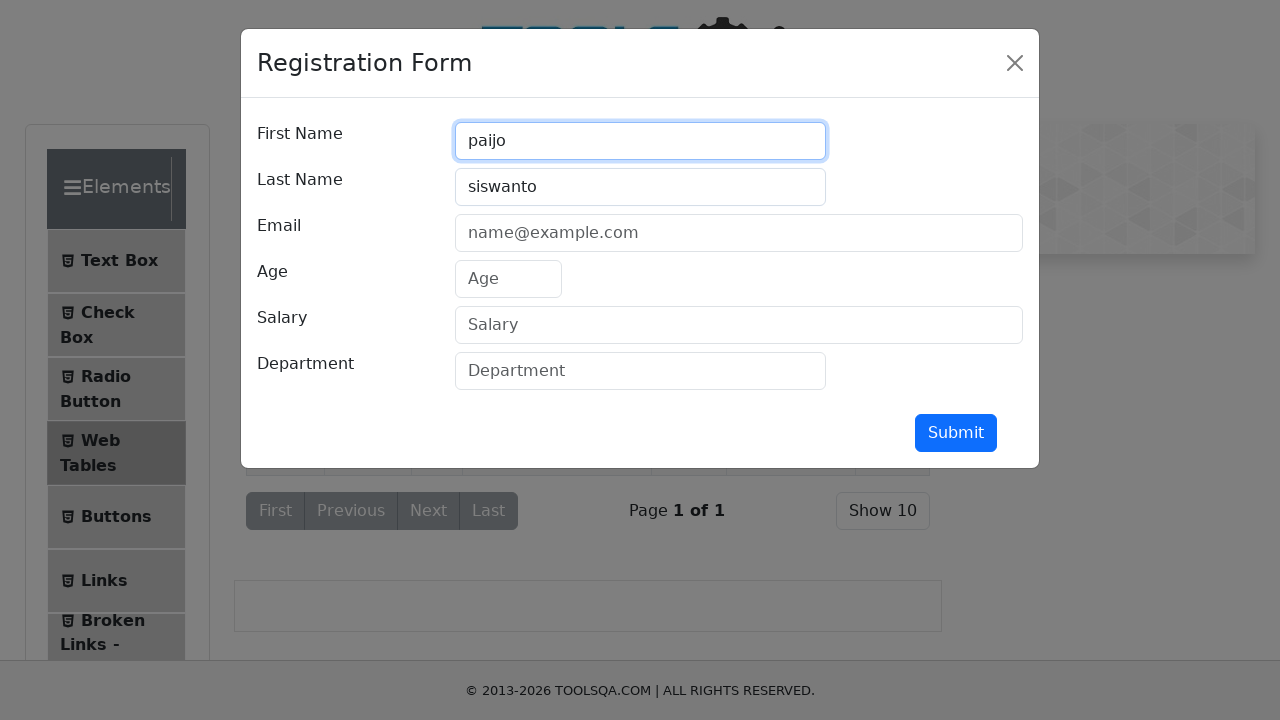

Filled email field with 'mandiri@gmail.com' on #userEmail
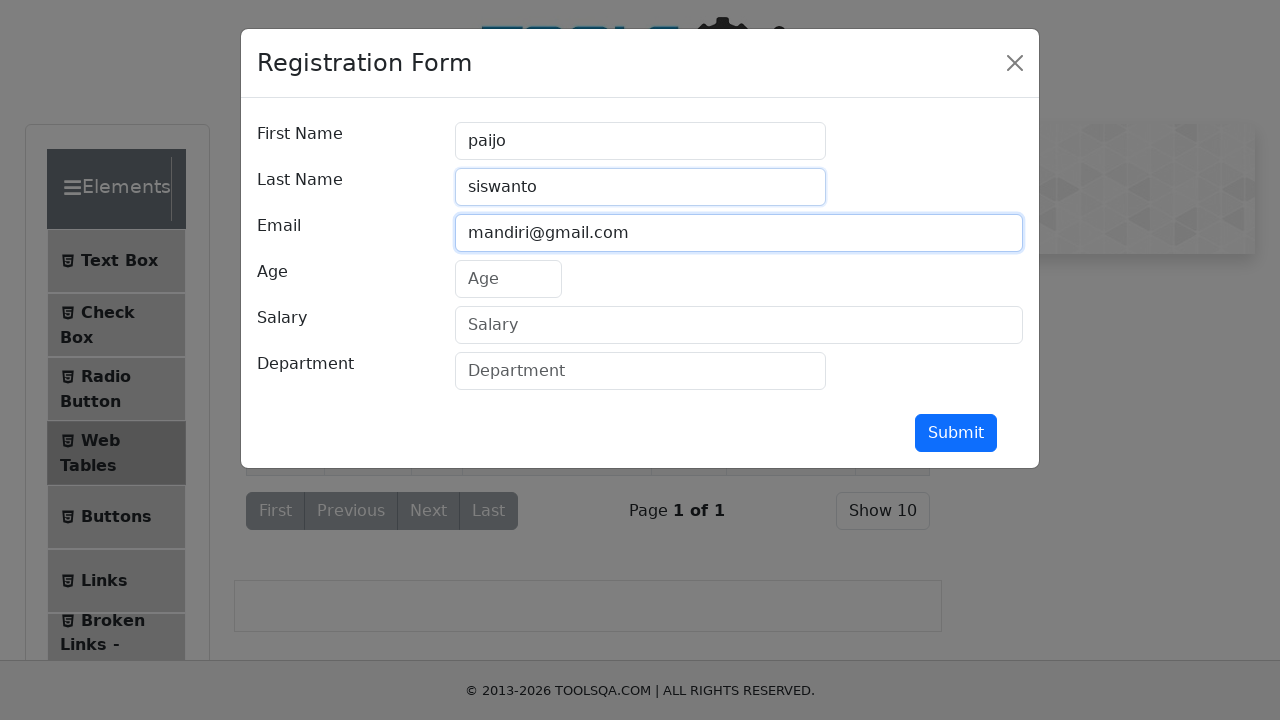

Filled age field with '34' on #age
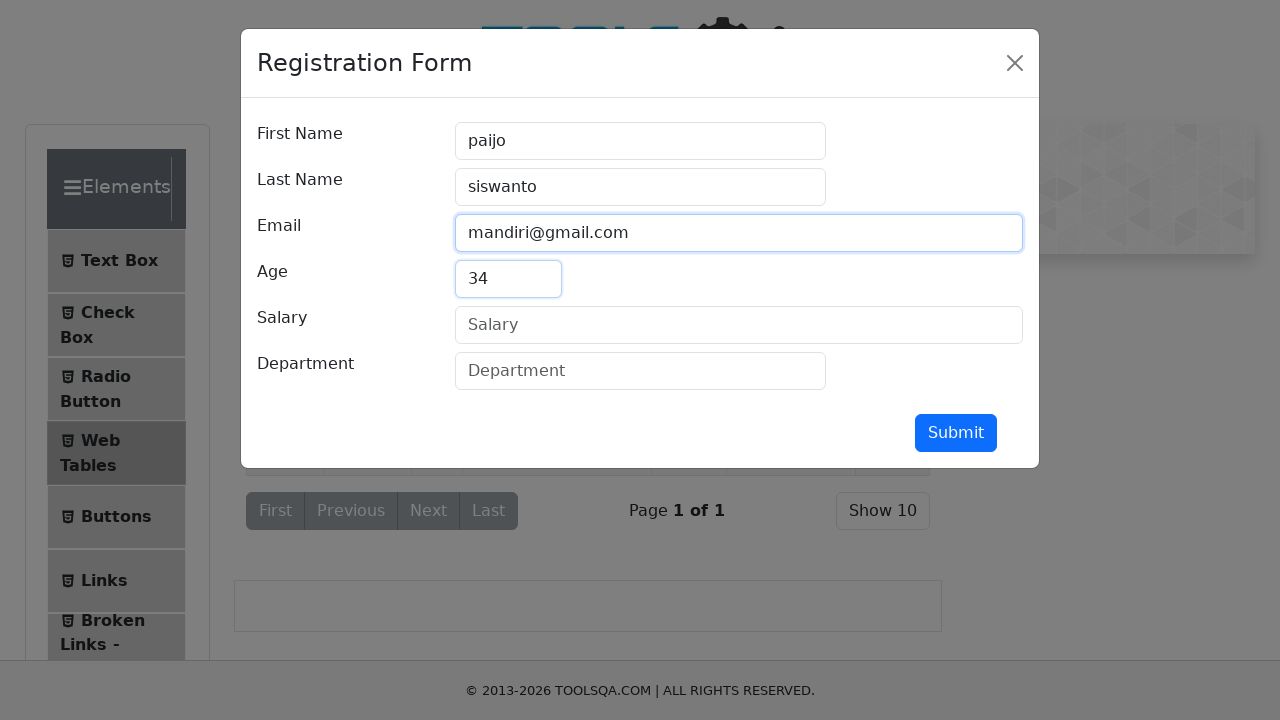

Filled salary field with '1000' on #salary
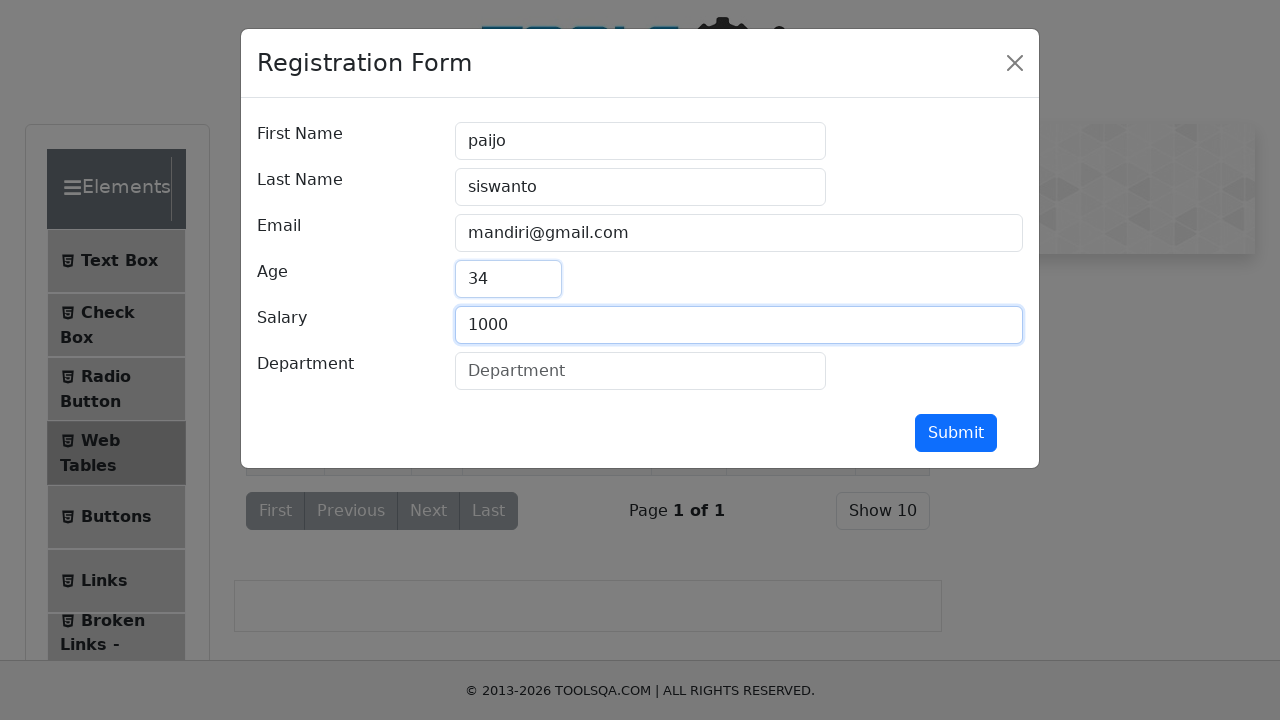

Filled department field with 'front' on #department
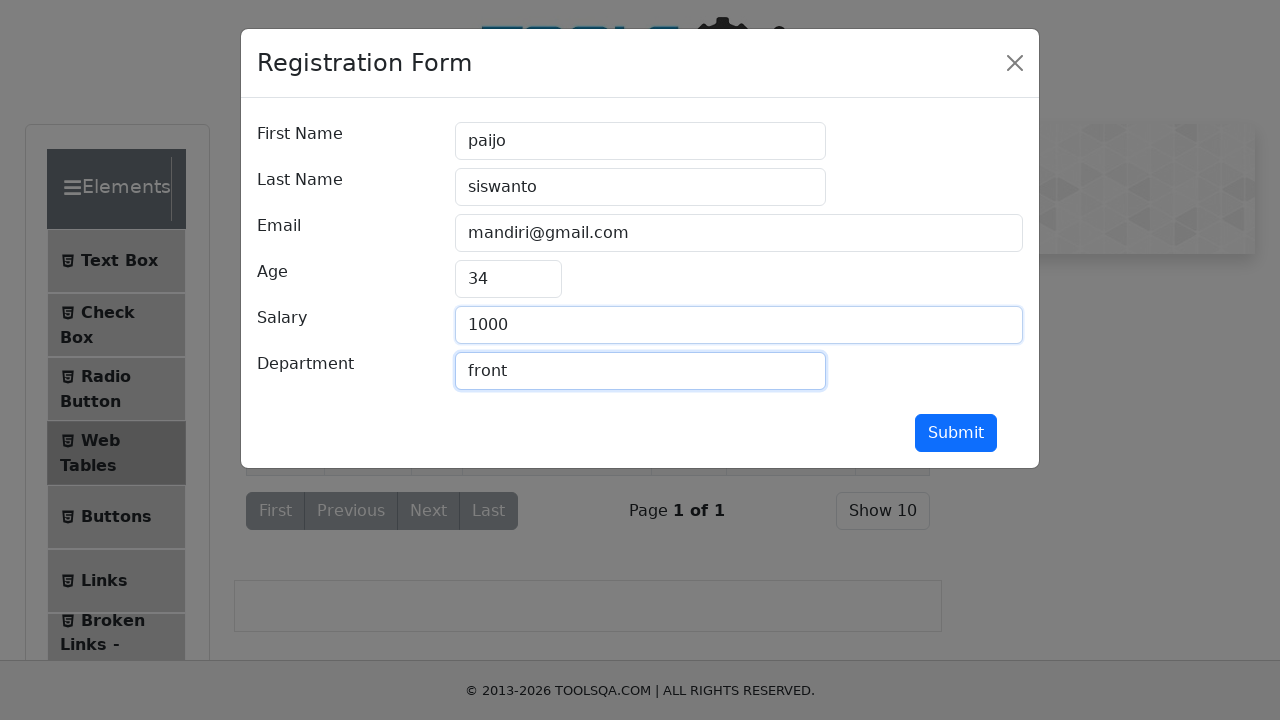

Clicked submit button to add the new record at (956, 433) on #submit
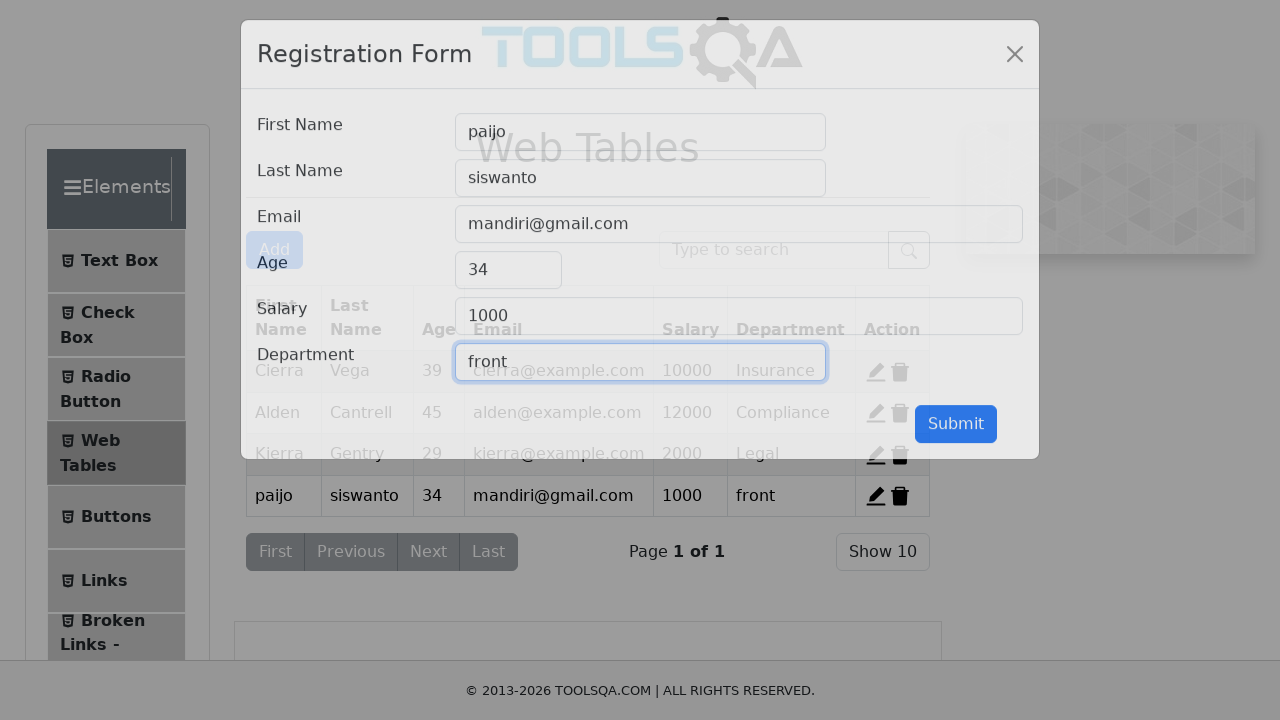

Registration form modal closed and record was added to the table
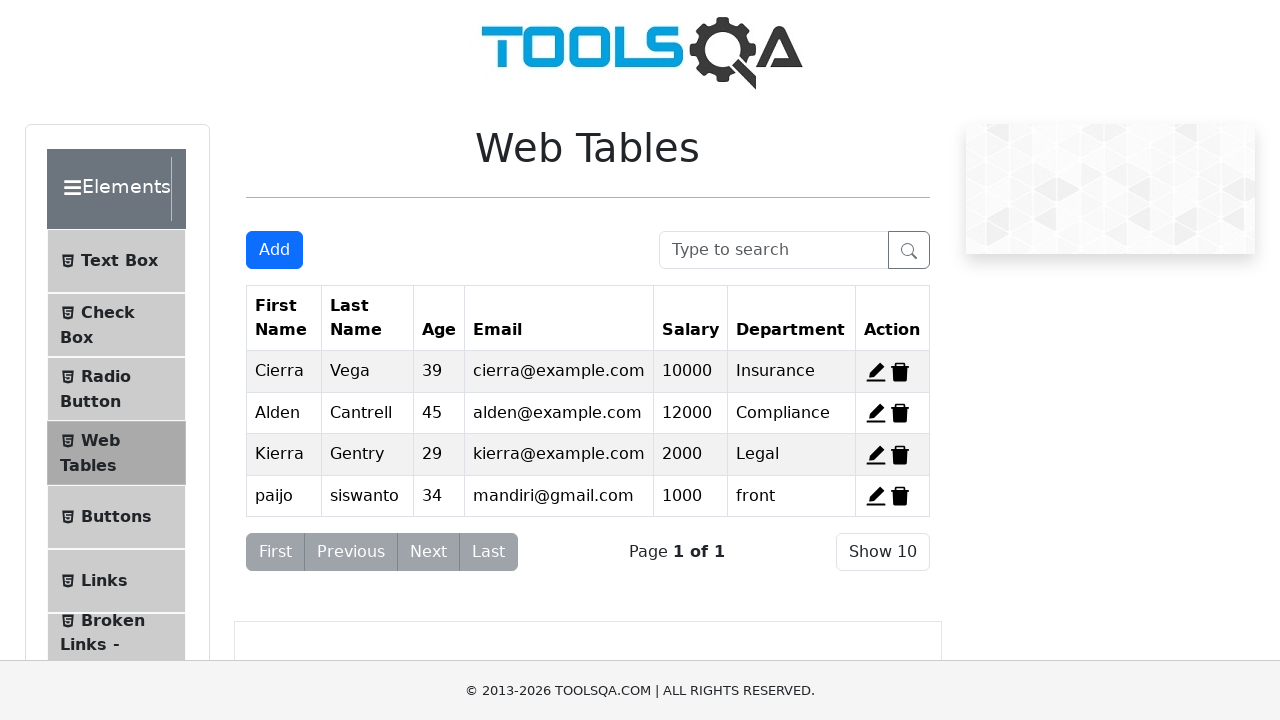

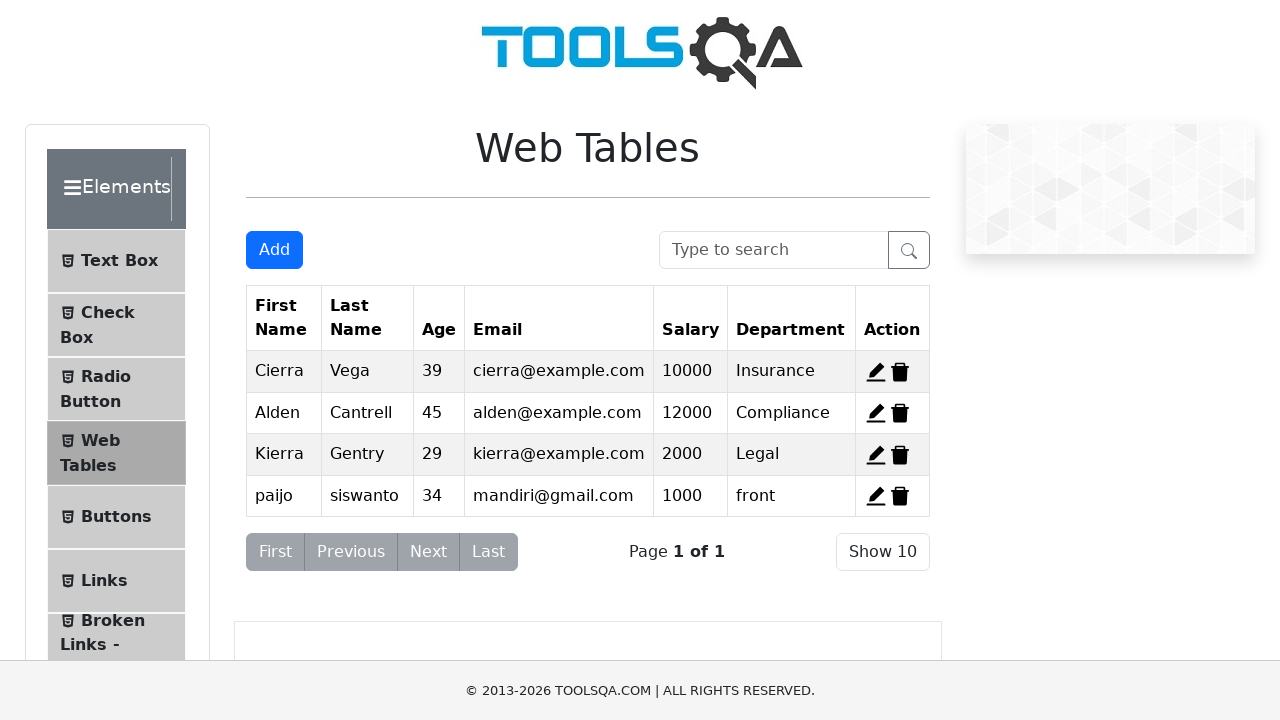